Tests filtering to display only active items and navigating back

Starting URL: https://demo.playwright.dev/todomvc

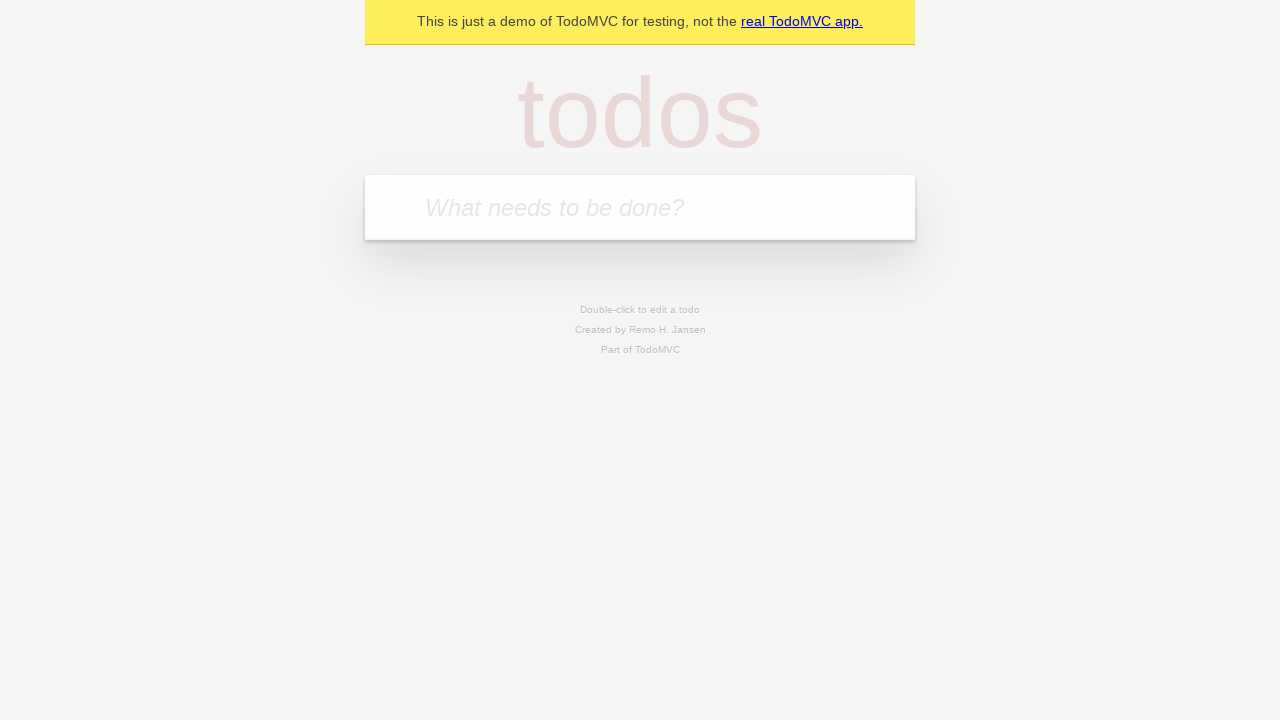

Filled todo input field with 'buy some cheese' on internal:attr=[placeholder="What needs to be done?"i]
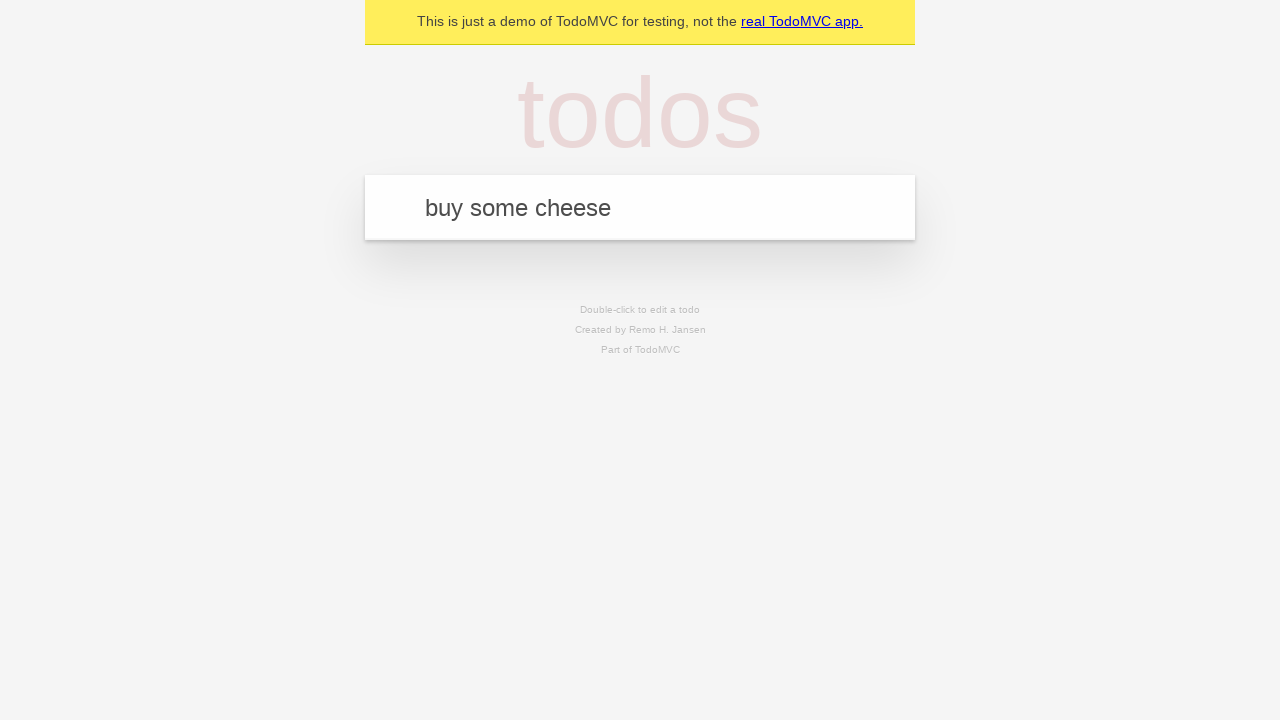

Pressed Enter to add todo 'buy some cheese' on internal:attr=[placeholder="What needs to be done?"i]
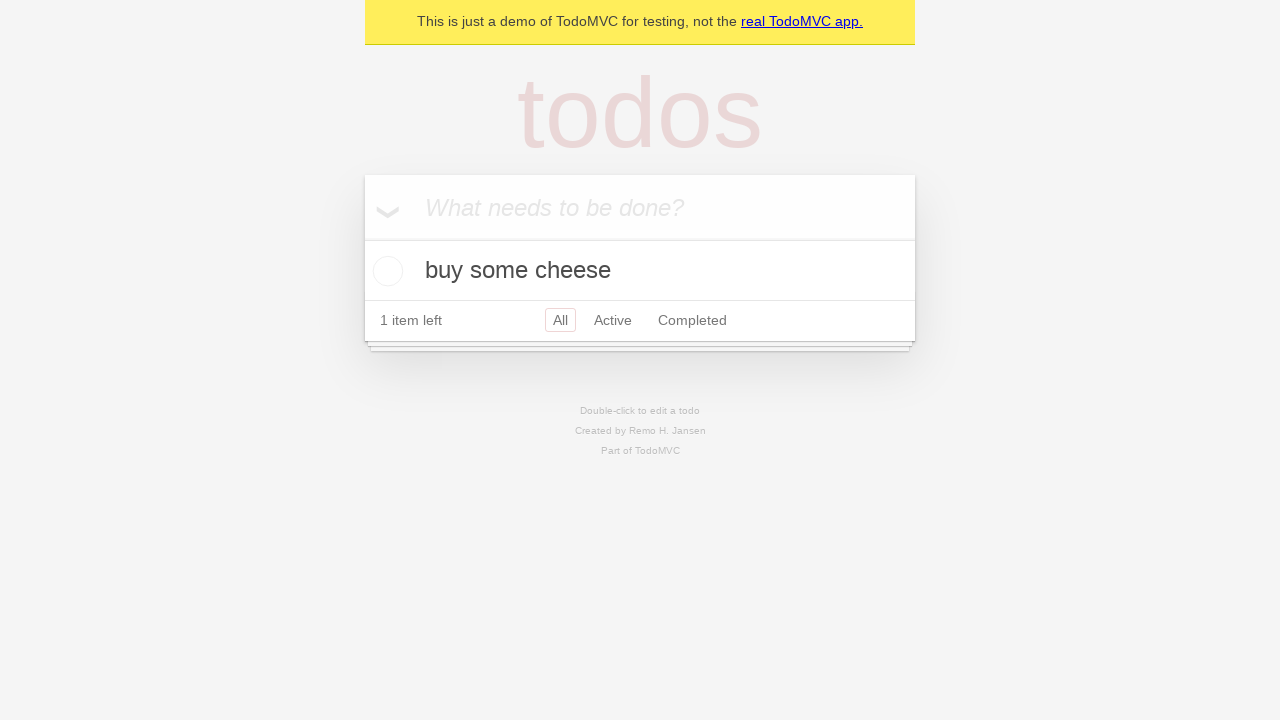

Filled todo input field with 'feed the cat' on internal:attr=[placeholder="What needs to be done?"i]
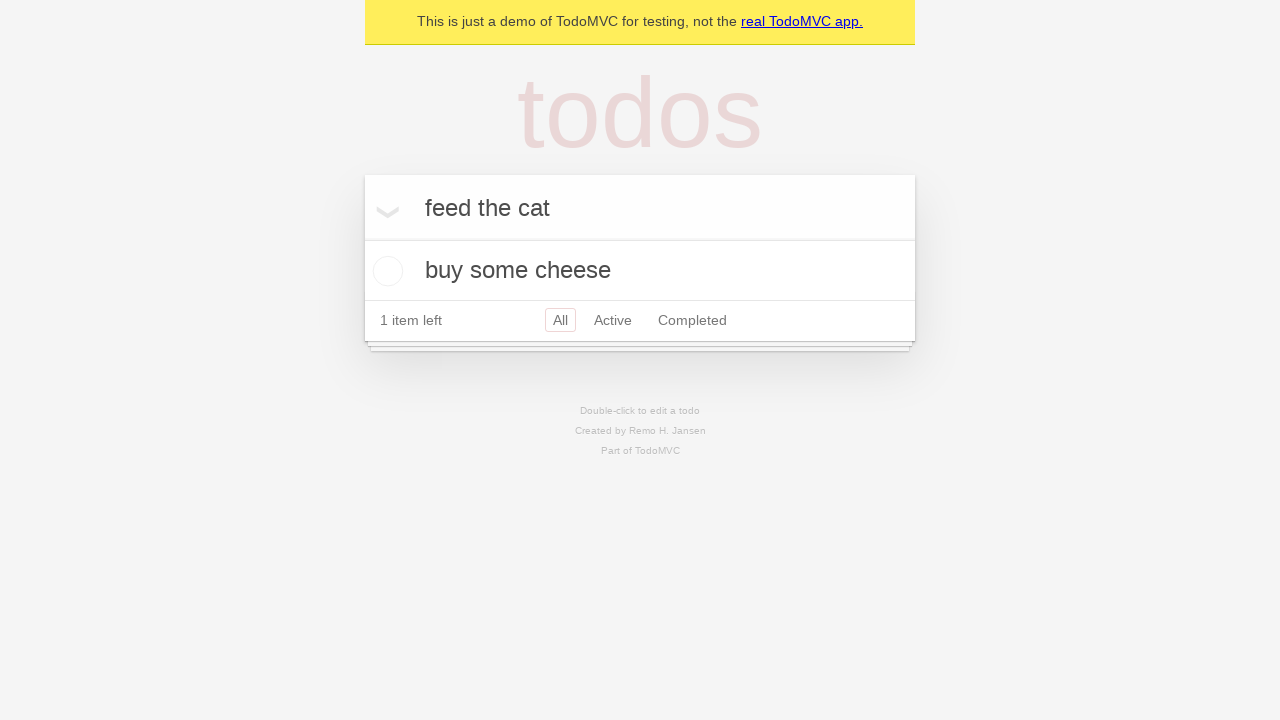

Pressed Enter to add todo 'feed the cat' on internal:attr=[placeholder="What needs to be done?"i]
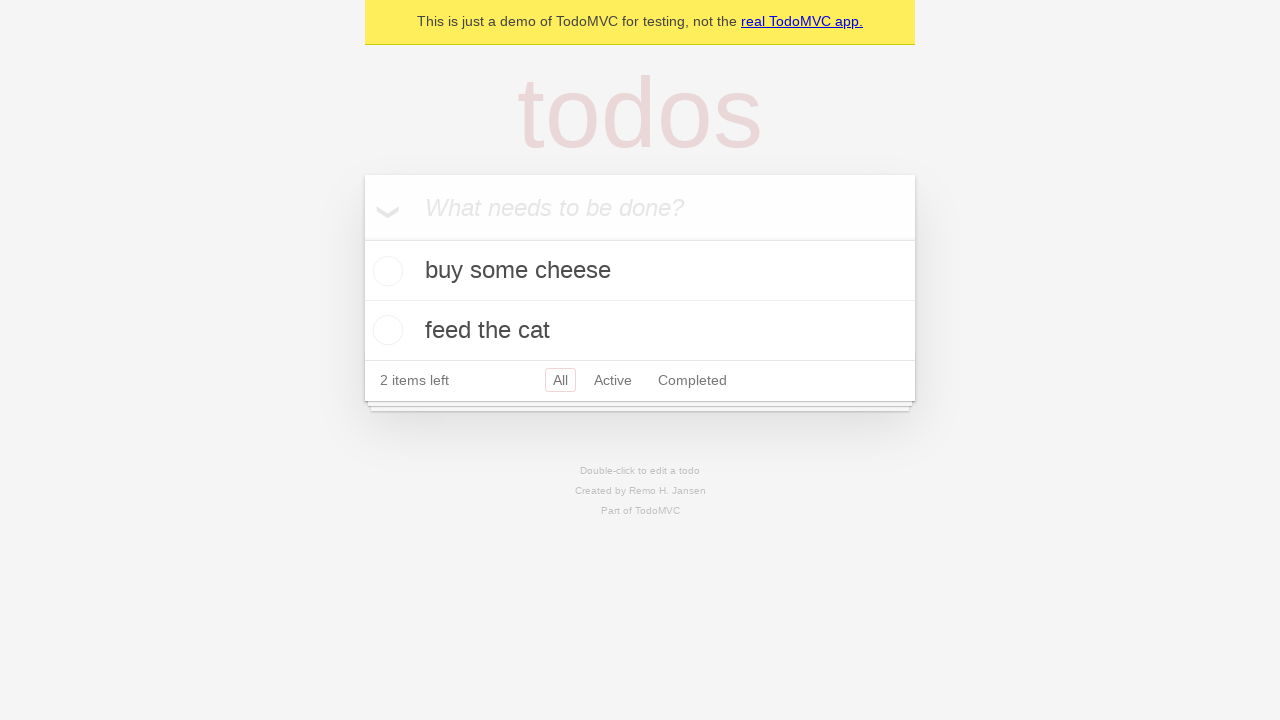

Filled todo input field with 'book a doctors appointment' on internal:attr=[placeholder="What needs to be done?"i]
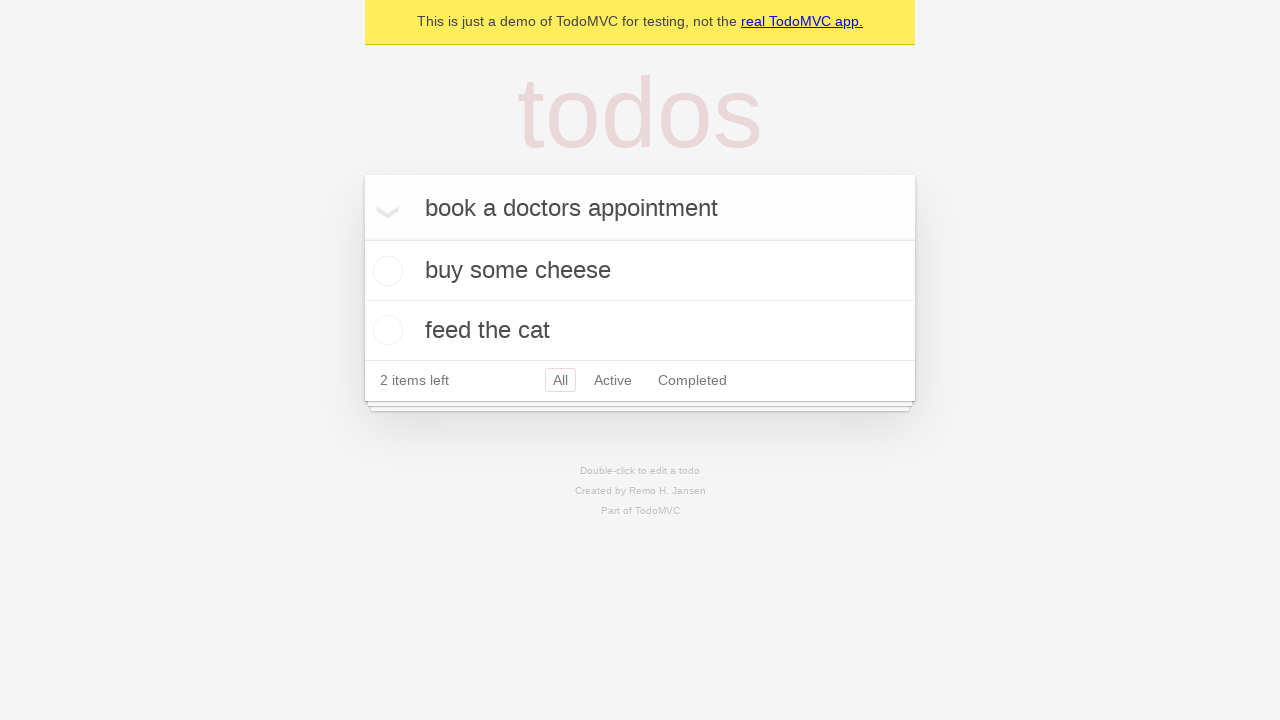

Pressed Enter to add todo 'book a doctors appointment' on internal:attr=[placeholder="What needs to be done?"i]
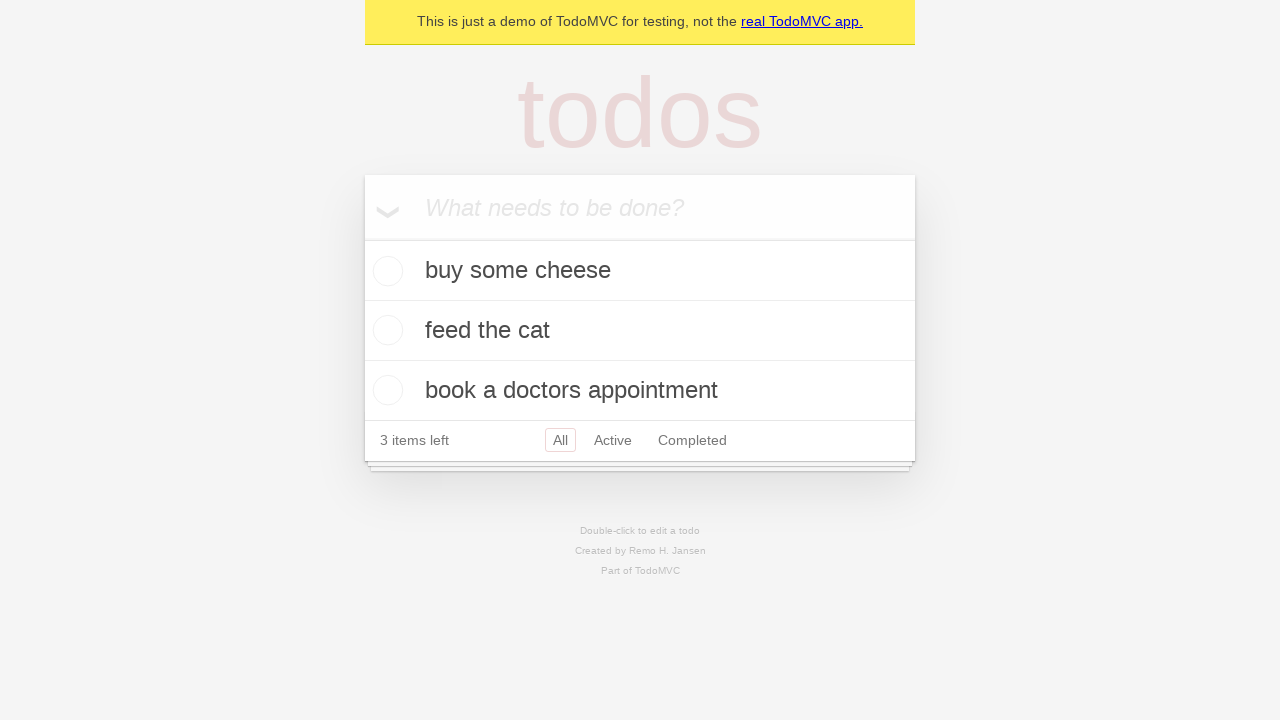

Checked the second todo item at (385, 330) on internal:testid=[data-testid="todo-item"s] >> nth=1 >> internal:role=checkbox
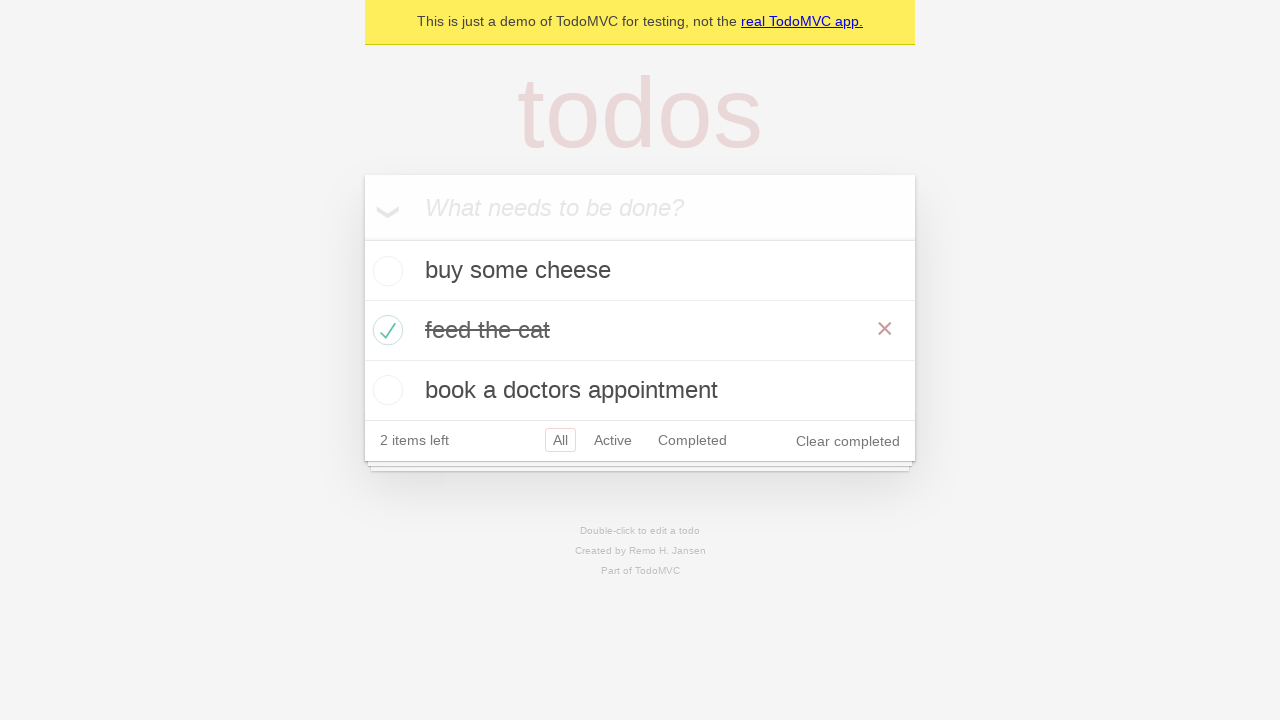

Clicked 'All' filter link at (560, 440) on internal:role=link[name="All"i]
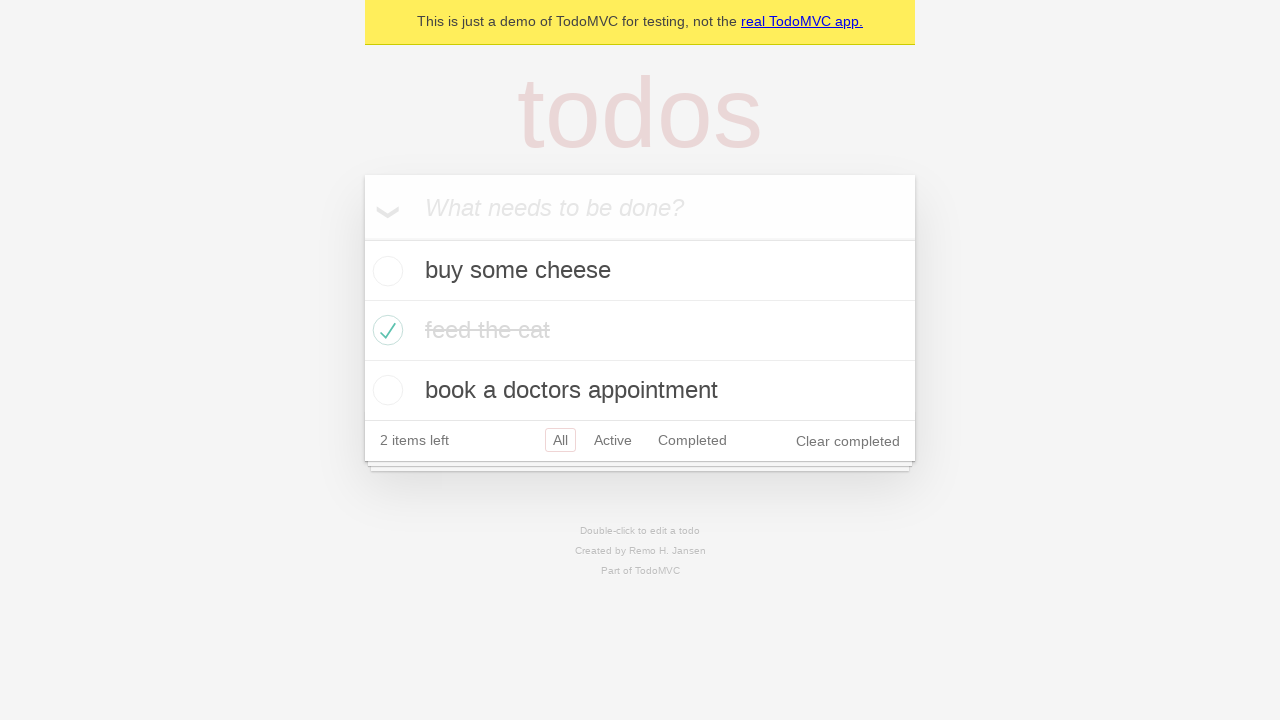

Clicked 'Active' filter link to display only active items at (613, 440) on internal:role=link[name="Active"i]
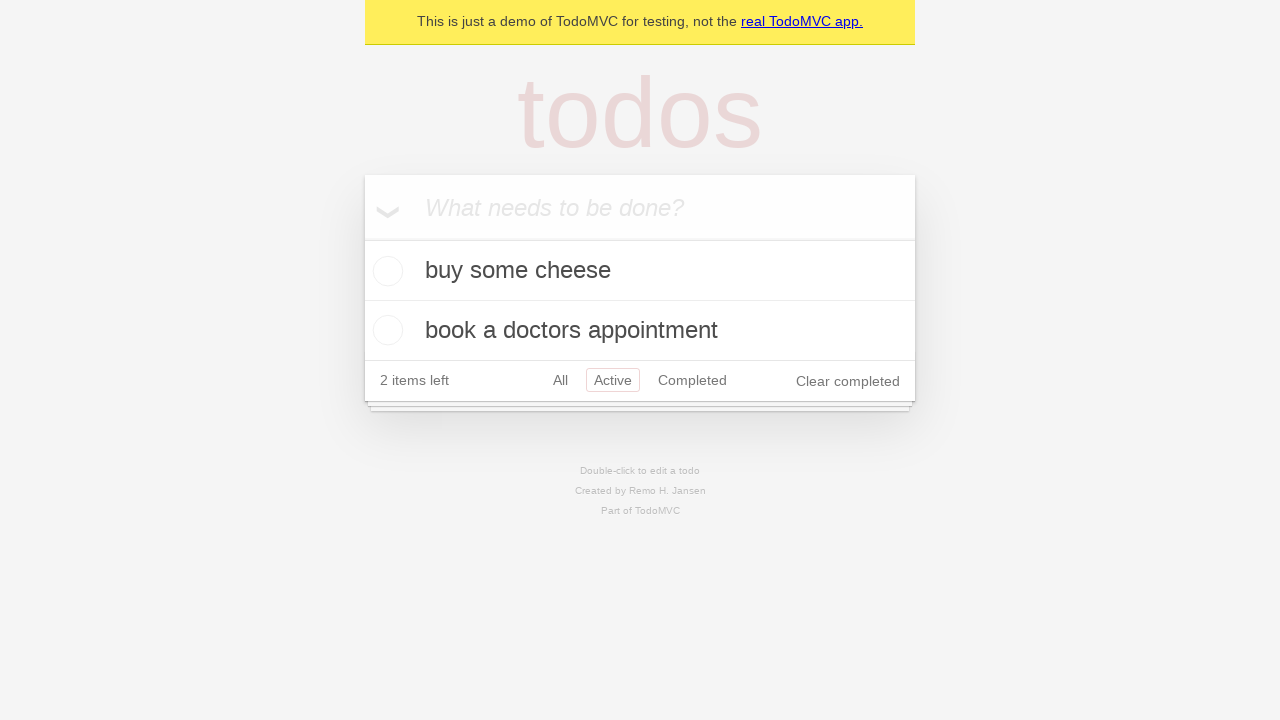

Clicked 'Completed' filter link at (692, 380) on internal:role=link[name="Completed"i]
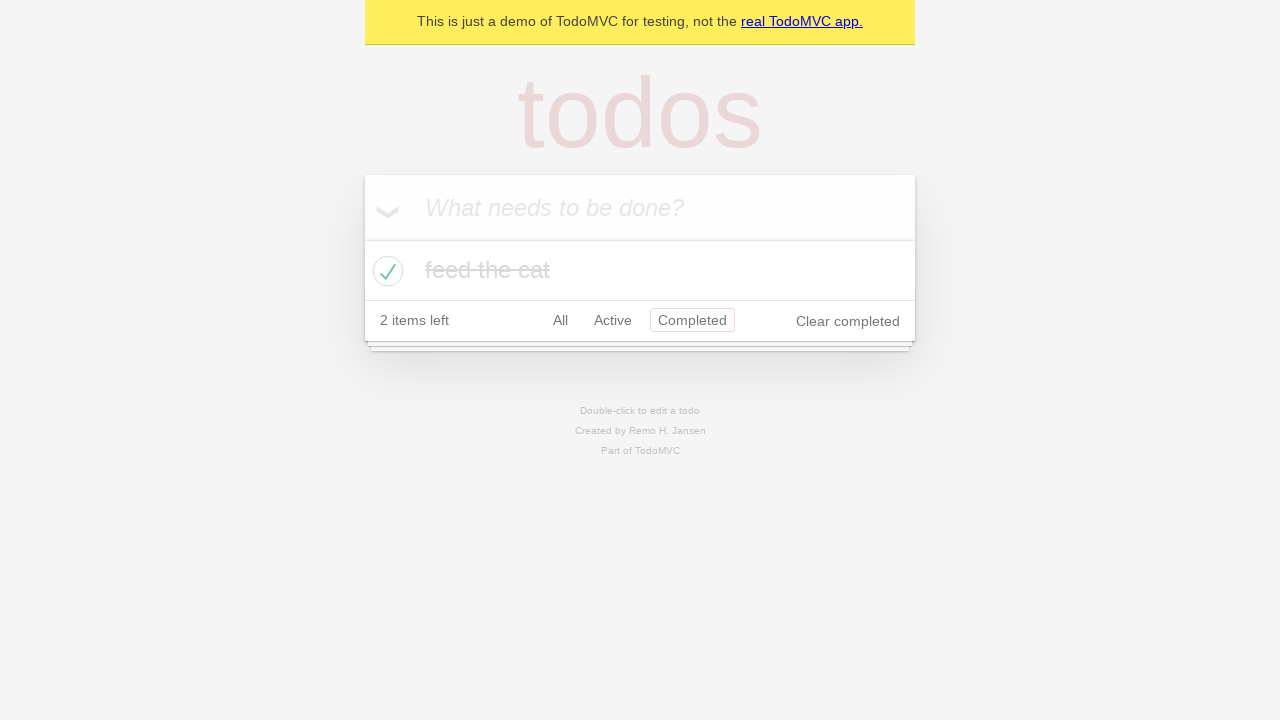

Navigated back from Completed filter
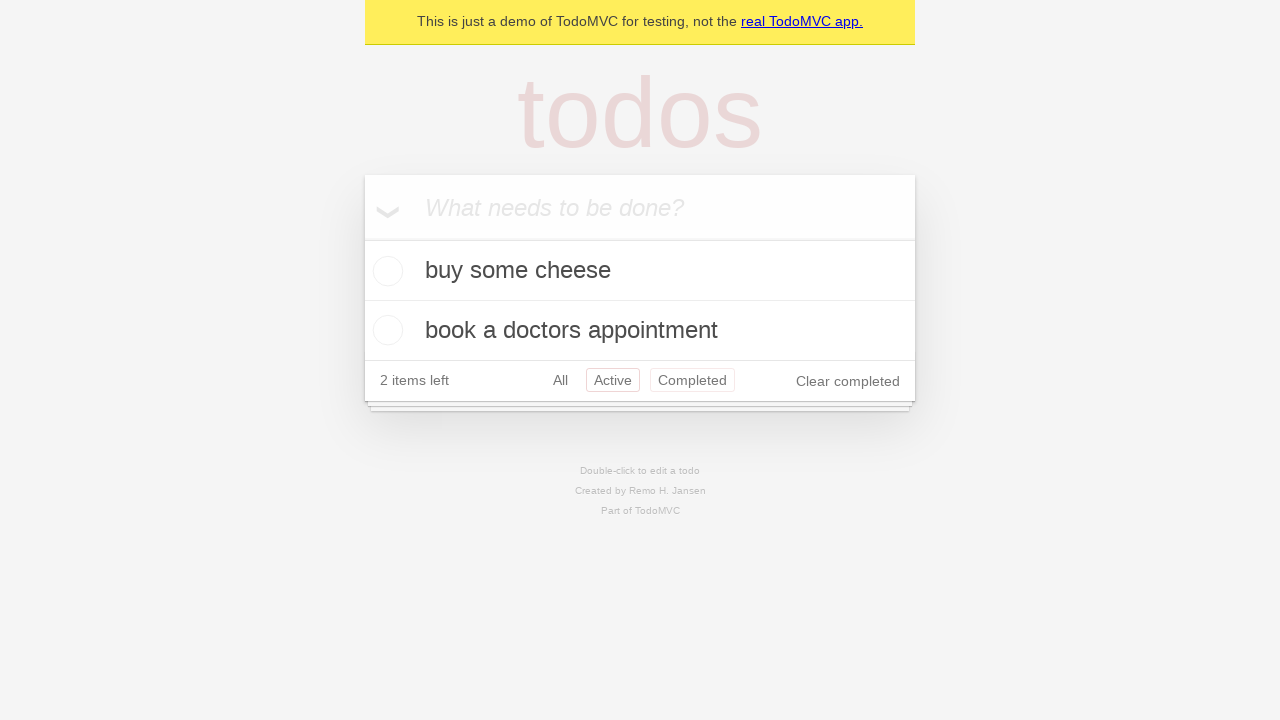

Navigated back from Active filter
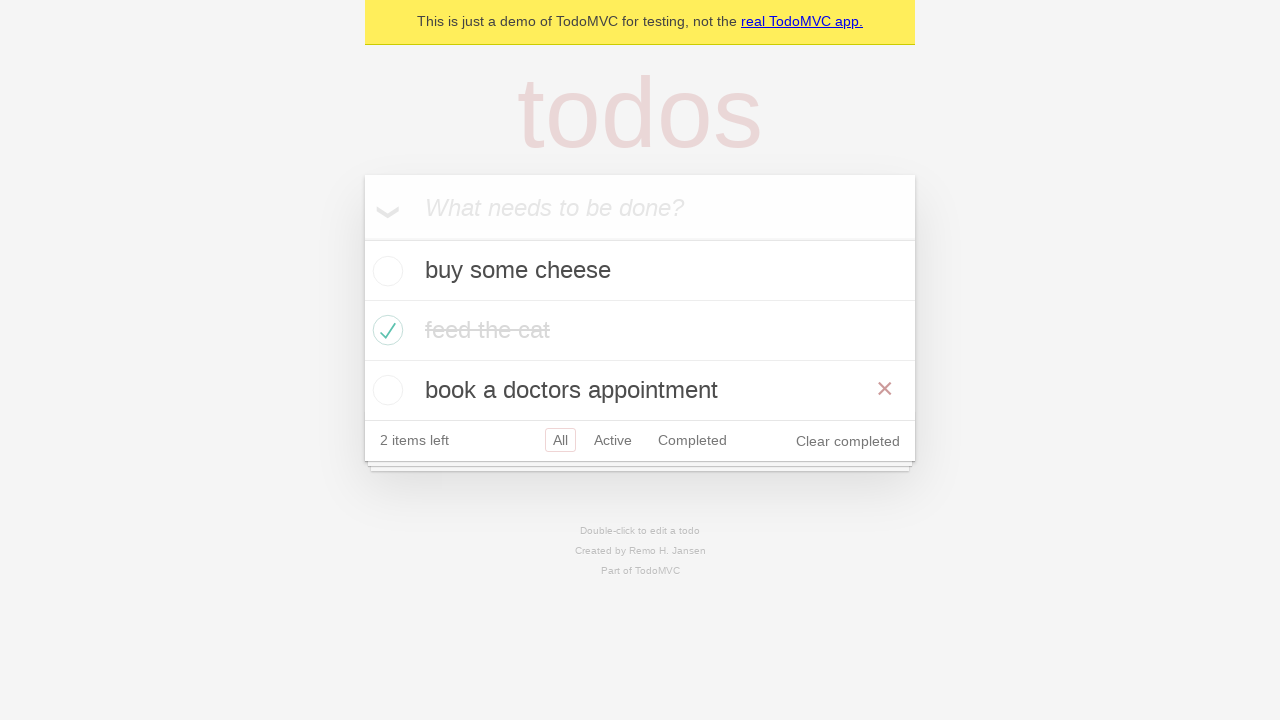

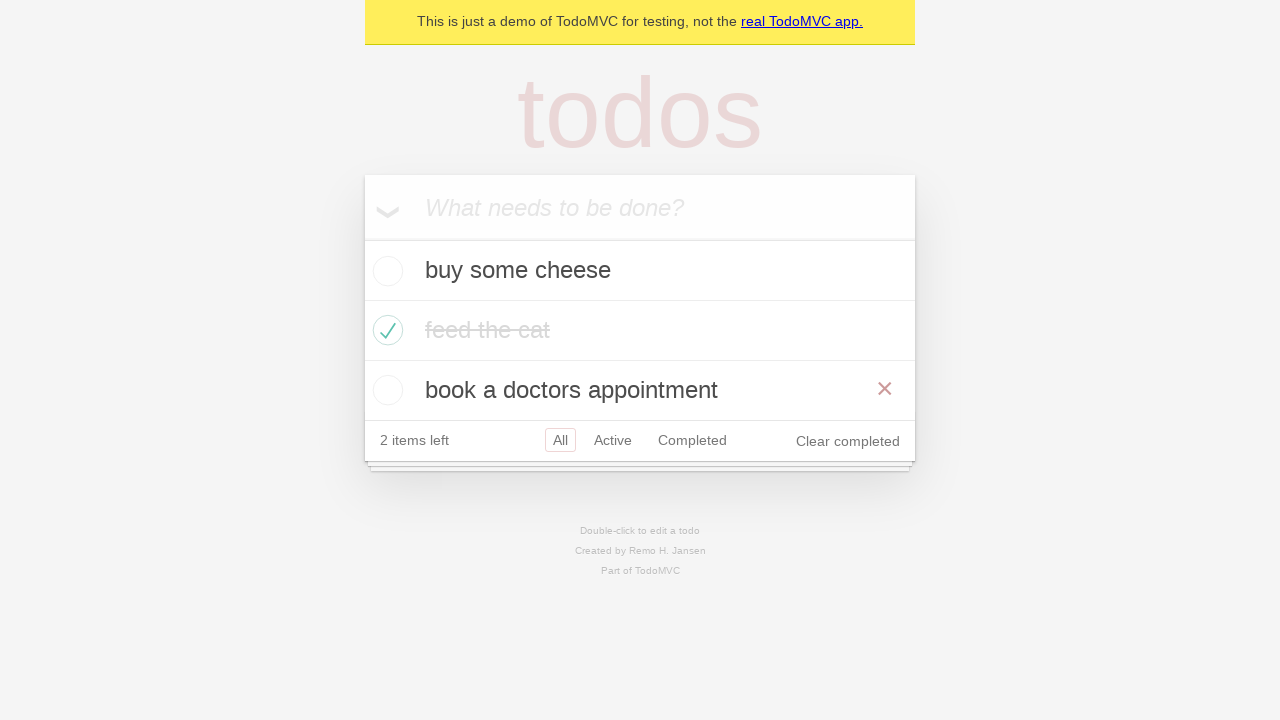